Tests window handling functionality by opening a new window, switching to it, interacting with elements in the new window, and then switching back to the parent window

Starting URL: https://leafground.com/window.xhtml

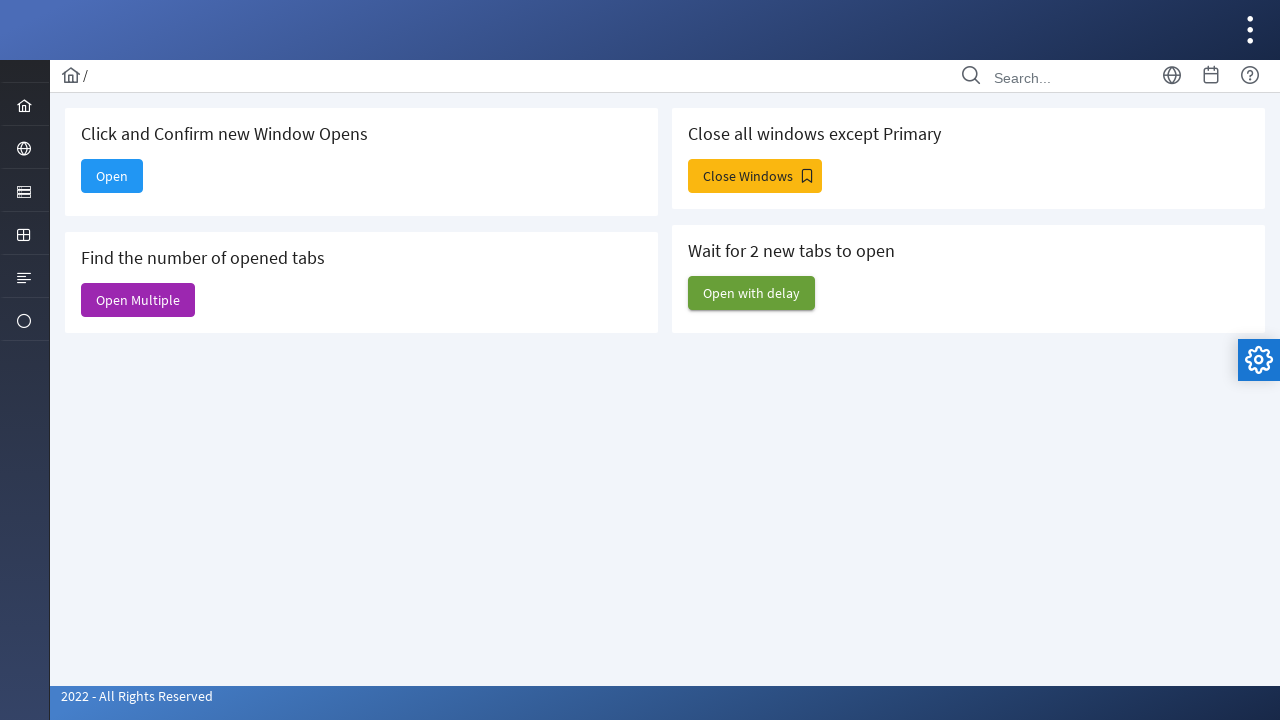

Clicked button to open new window at (112, 176) on #j_idt88\:new
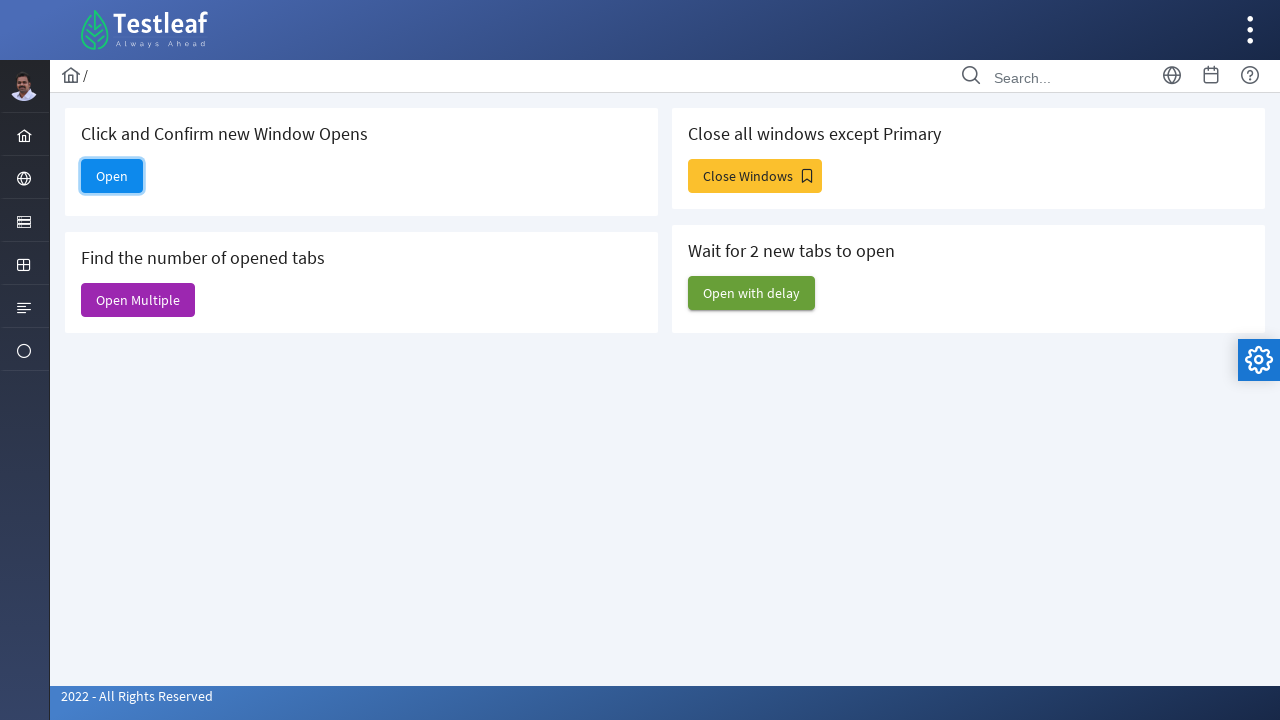

New window opened and captured
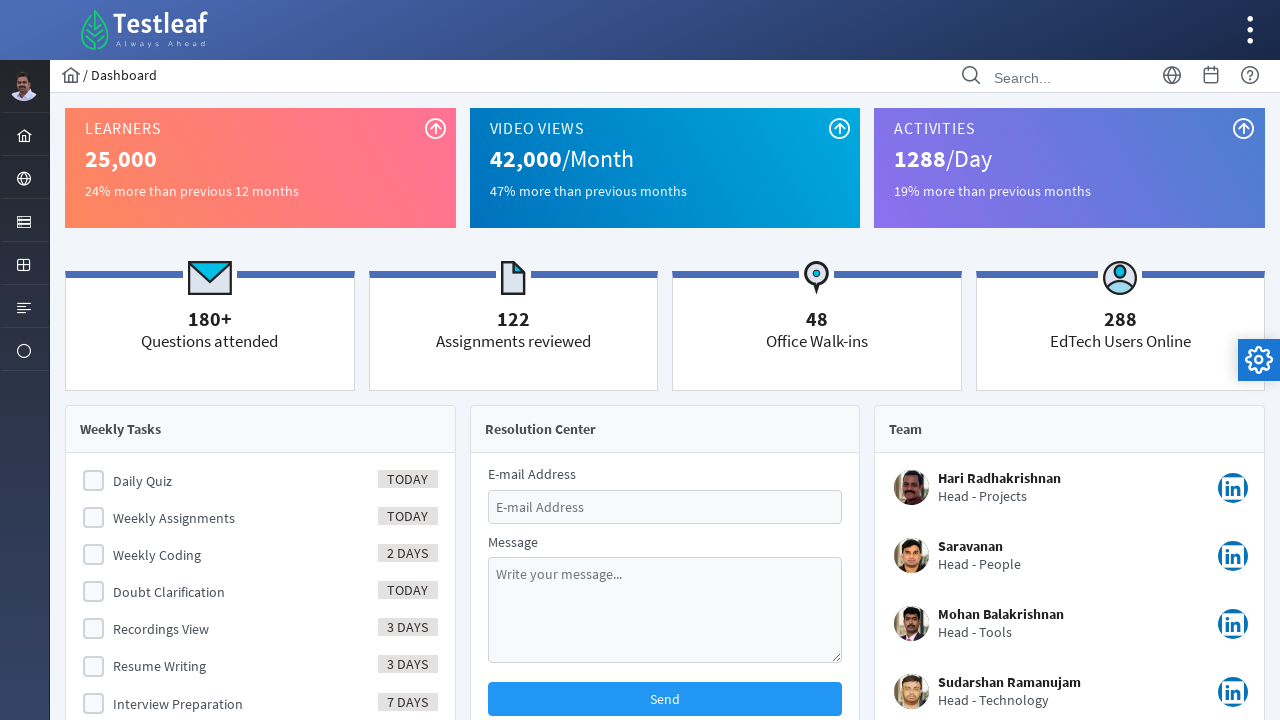

New window fully loaded
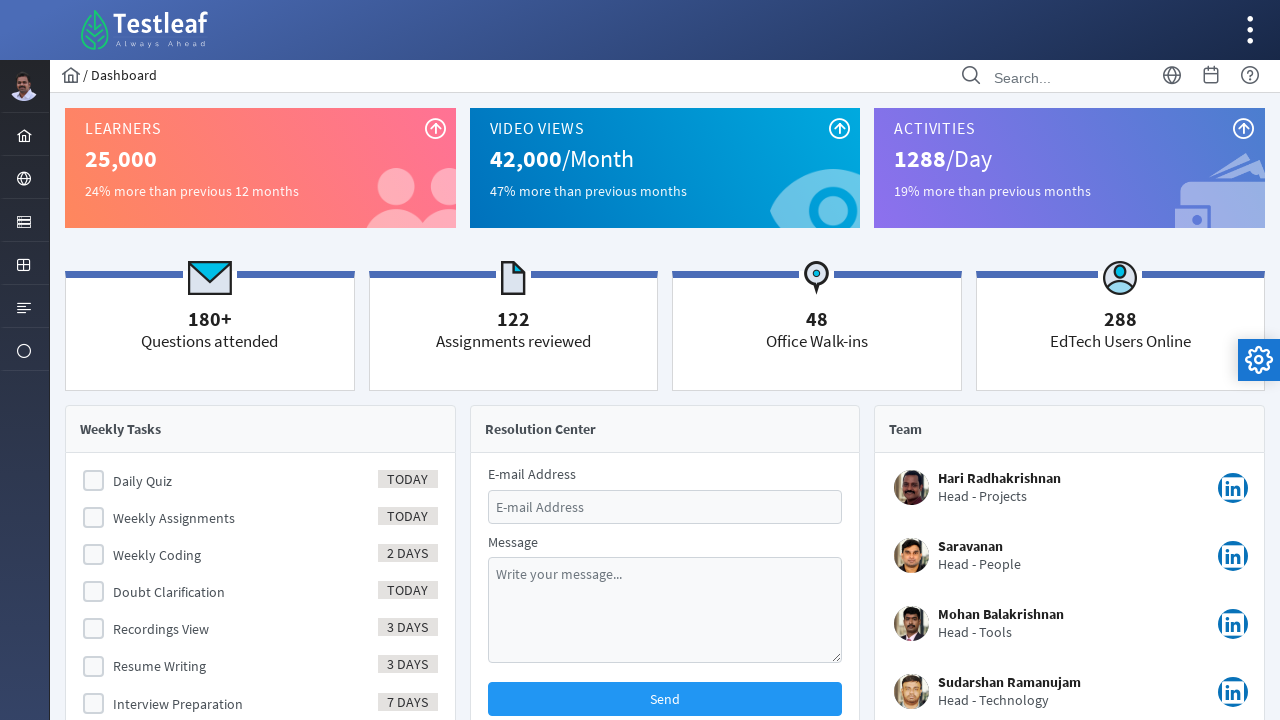

Clicked menu form element at (24, 220) on #menuform\:j_idt40
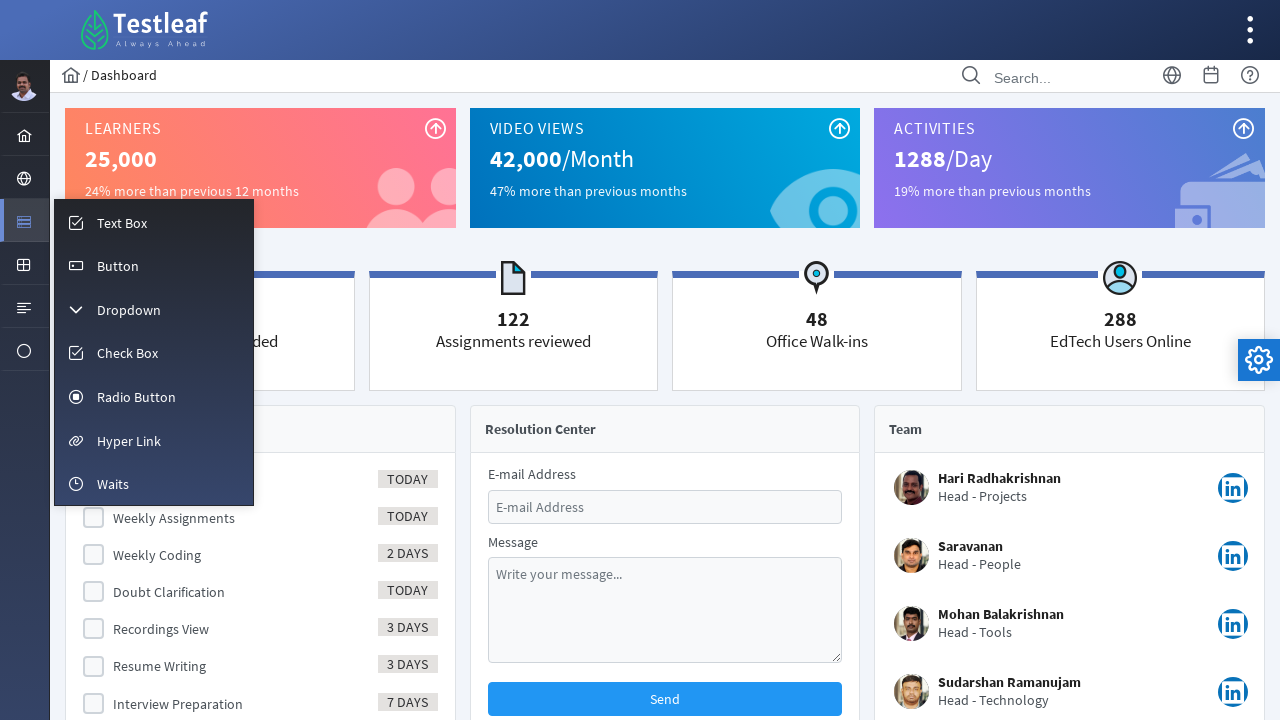

Clicked menu input element at (154, 222) on #menuform\:m_input
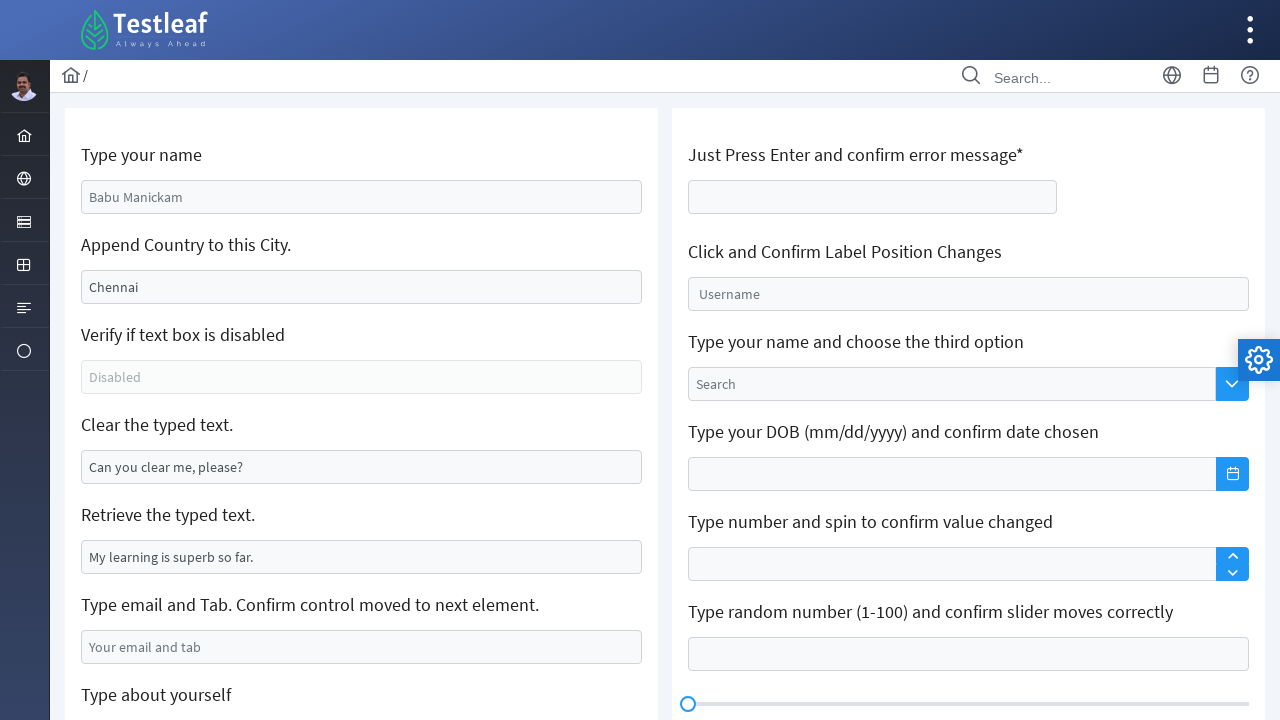

Filled name field with 'FITA' on #j_idt88\:name
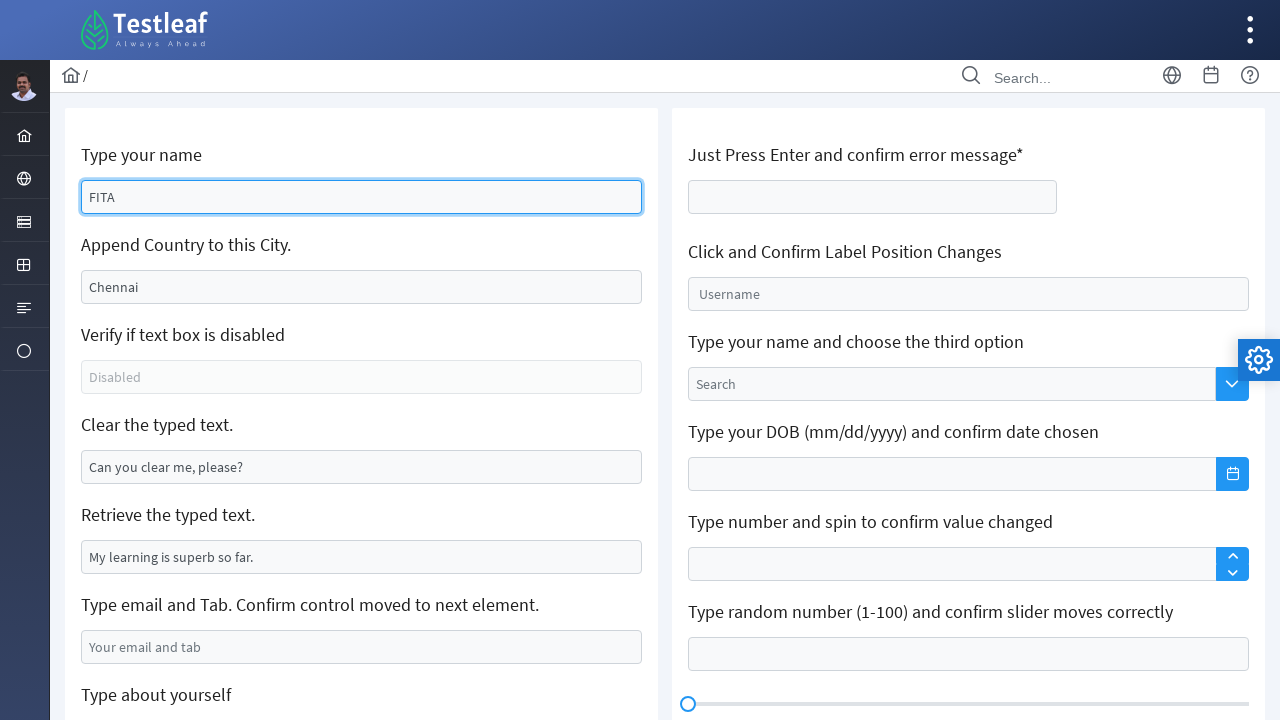

Closed new window and switched back to parent window
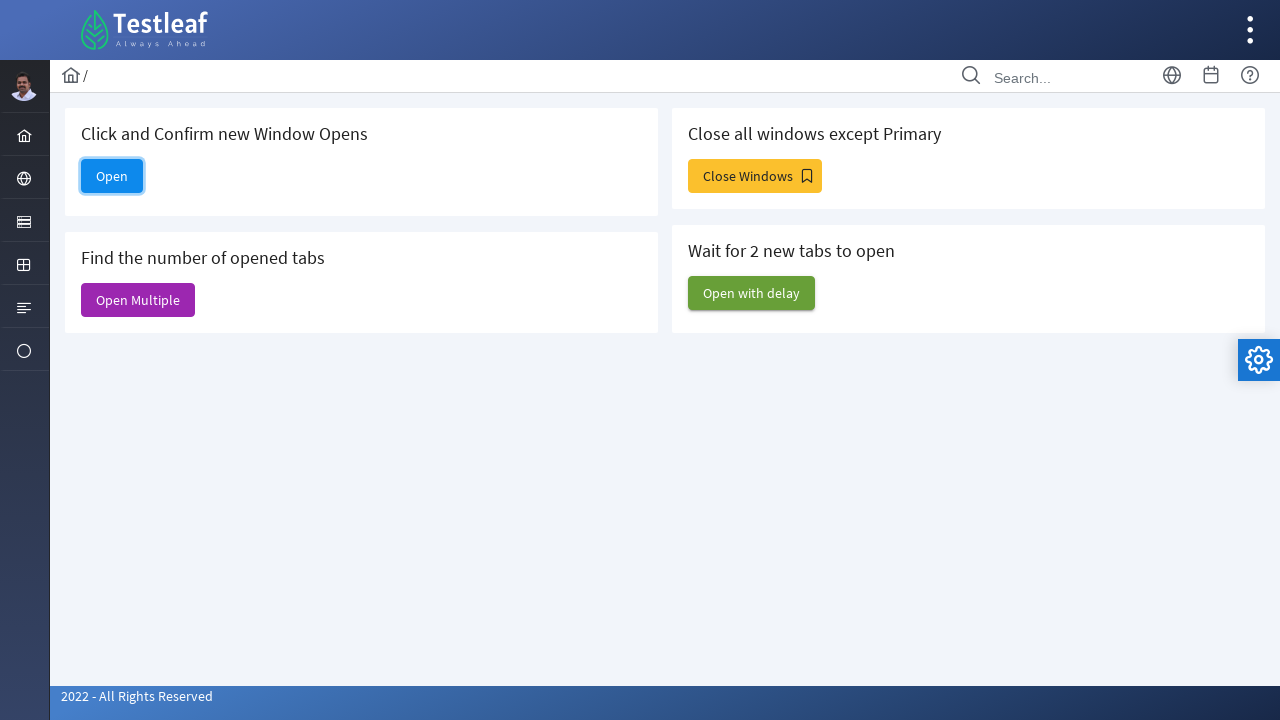

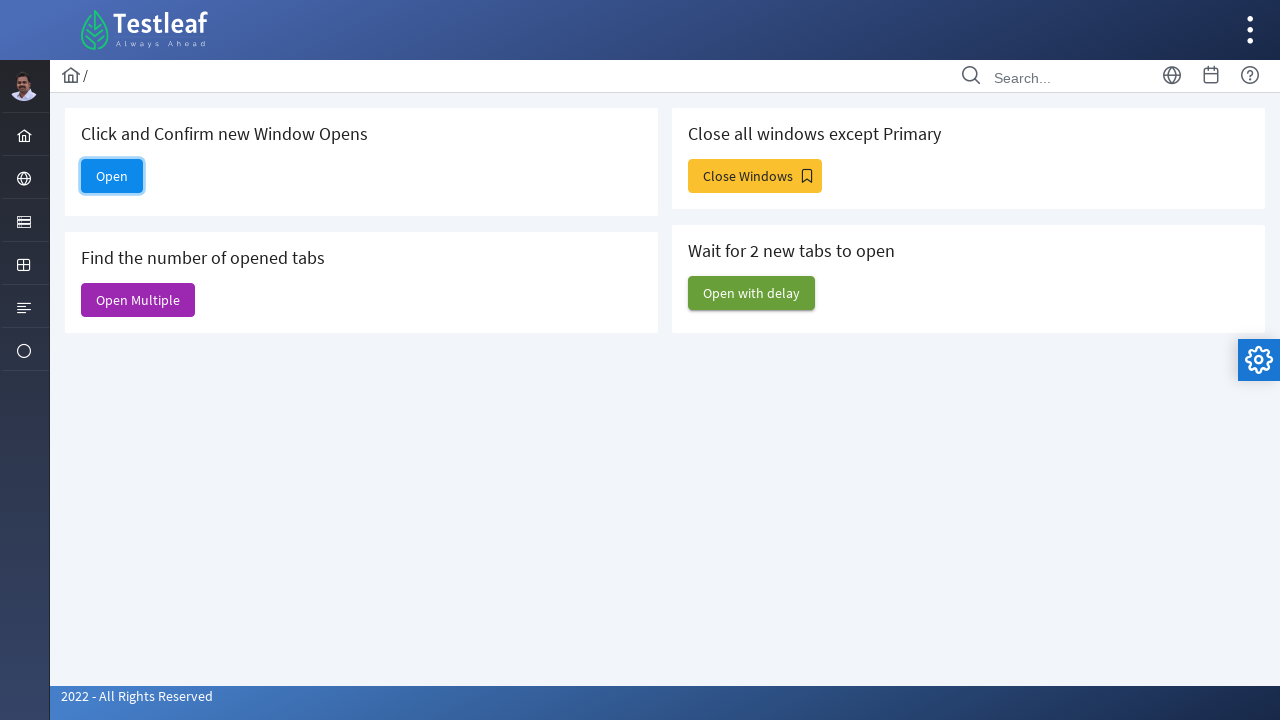